Tests table sorting functionality and searches for a specific item ("Orange") across multiple pages, retrieving its price when found

Starting URL: https://rahulshettyacademy.com/seleniumPractise/#/offers

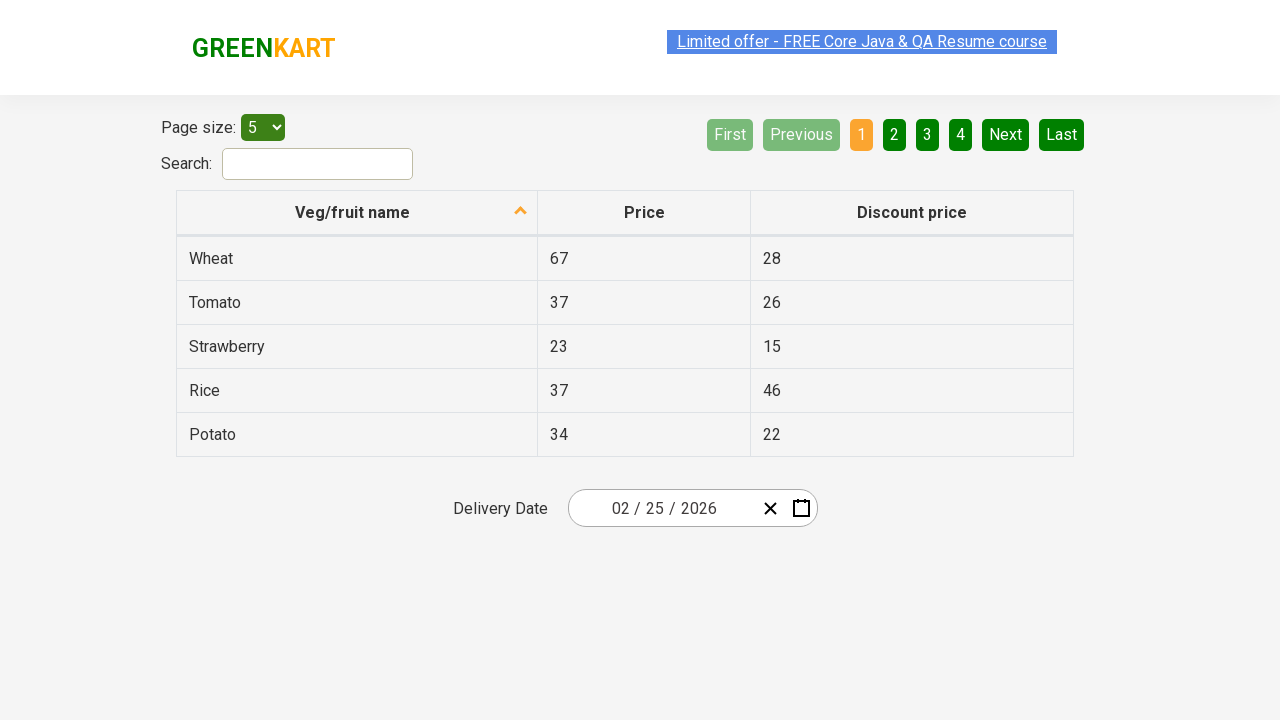

Clicked first column header to sort table at (357, 213) on xpath=//th[@role='columnheader'][1]
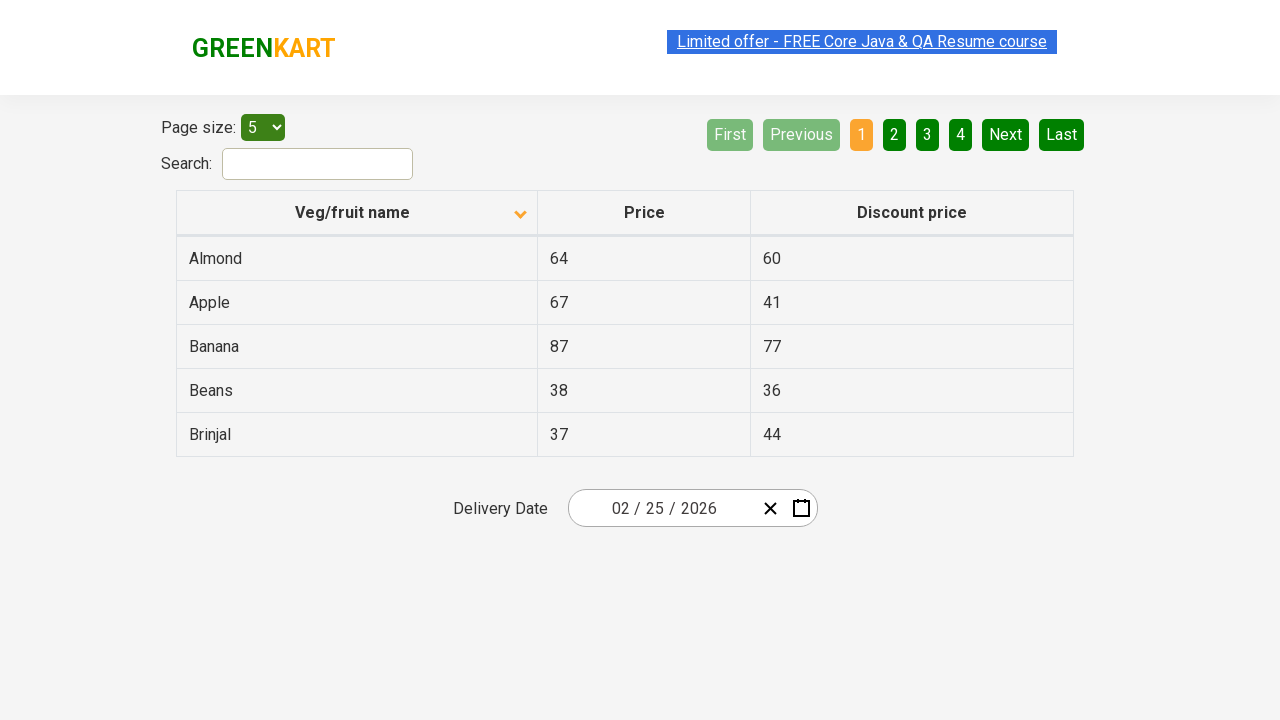

Retrieved all items from first column
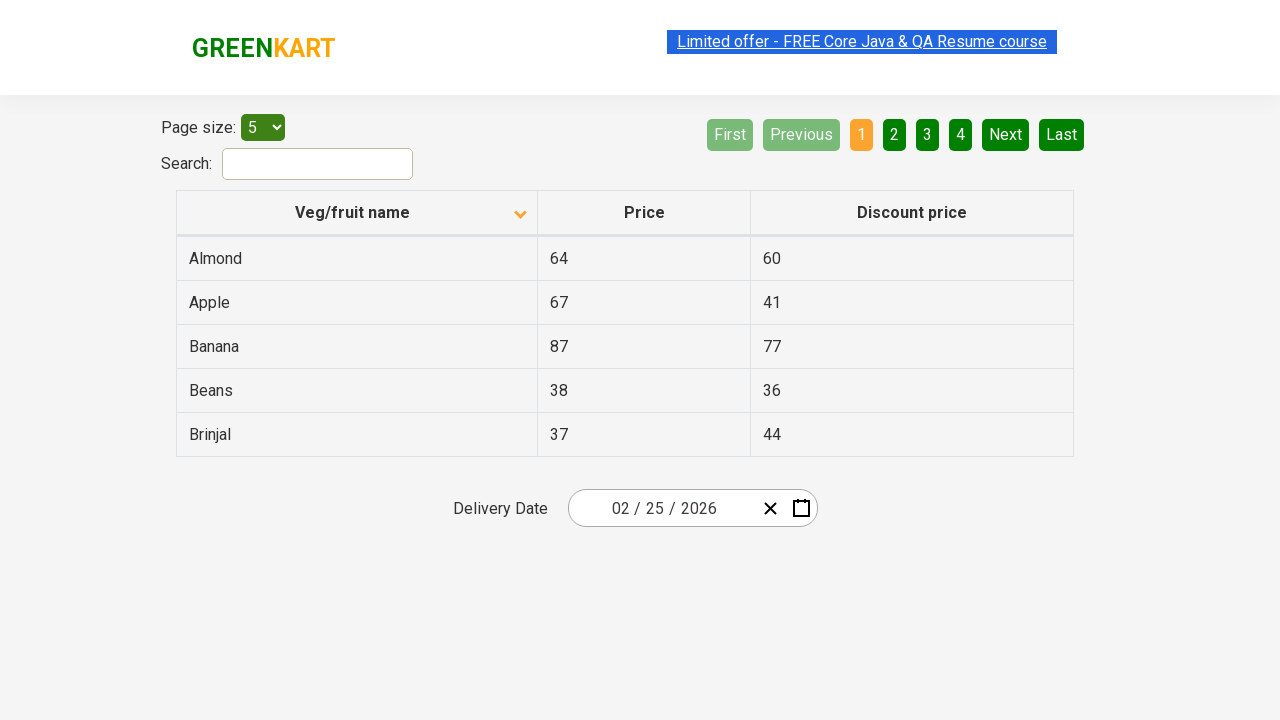

Extracted 5 items from first column
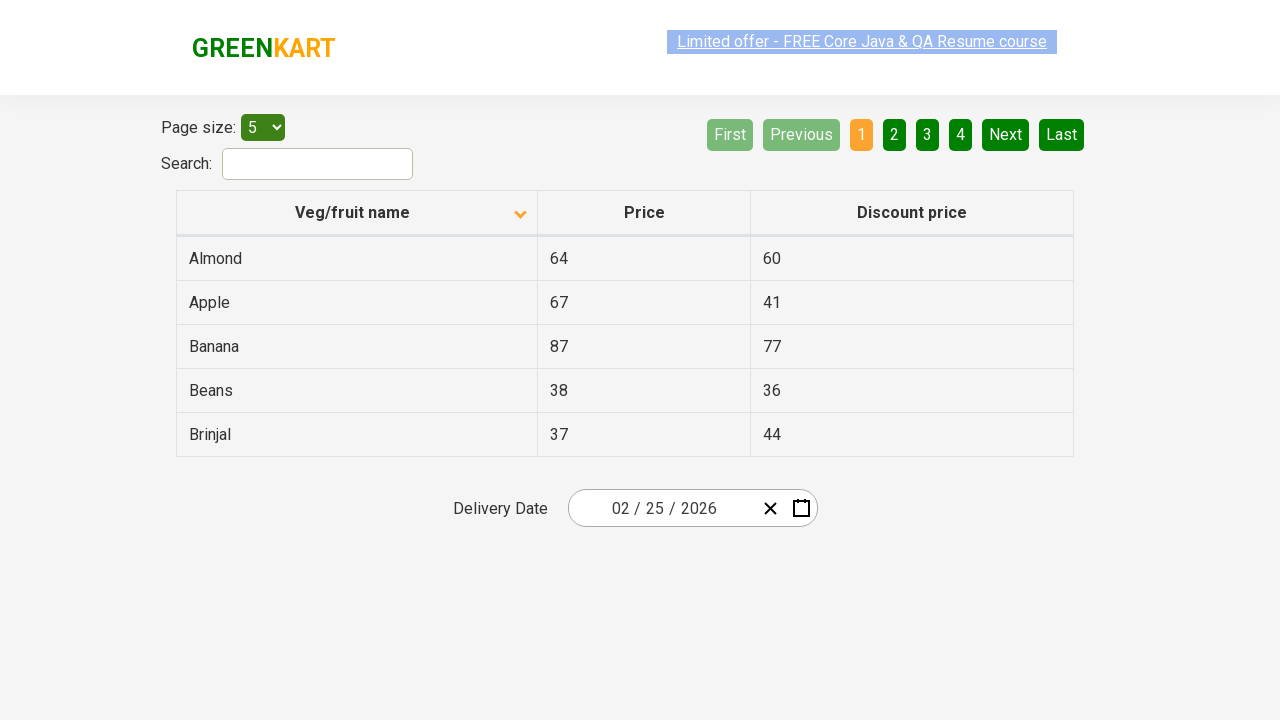

Verified table is properly sorted alphabetically
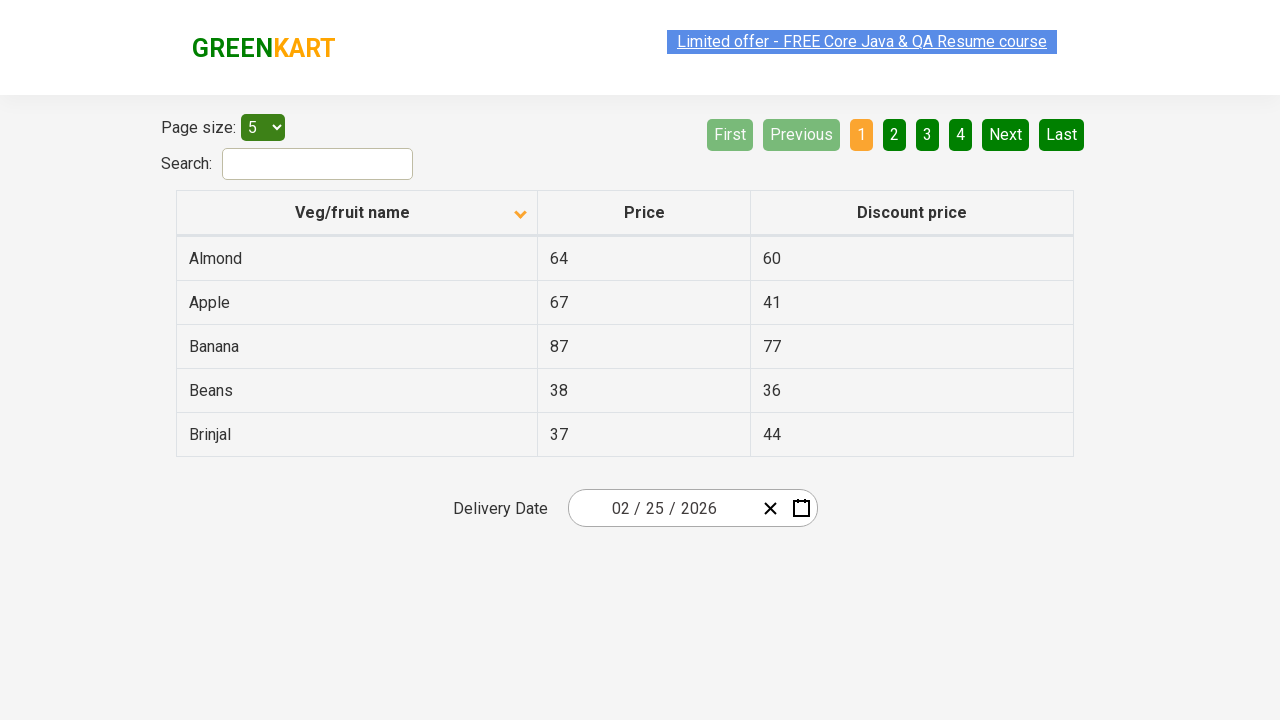

Retrieved items from current page
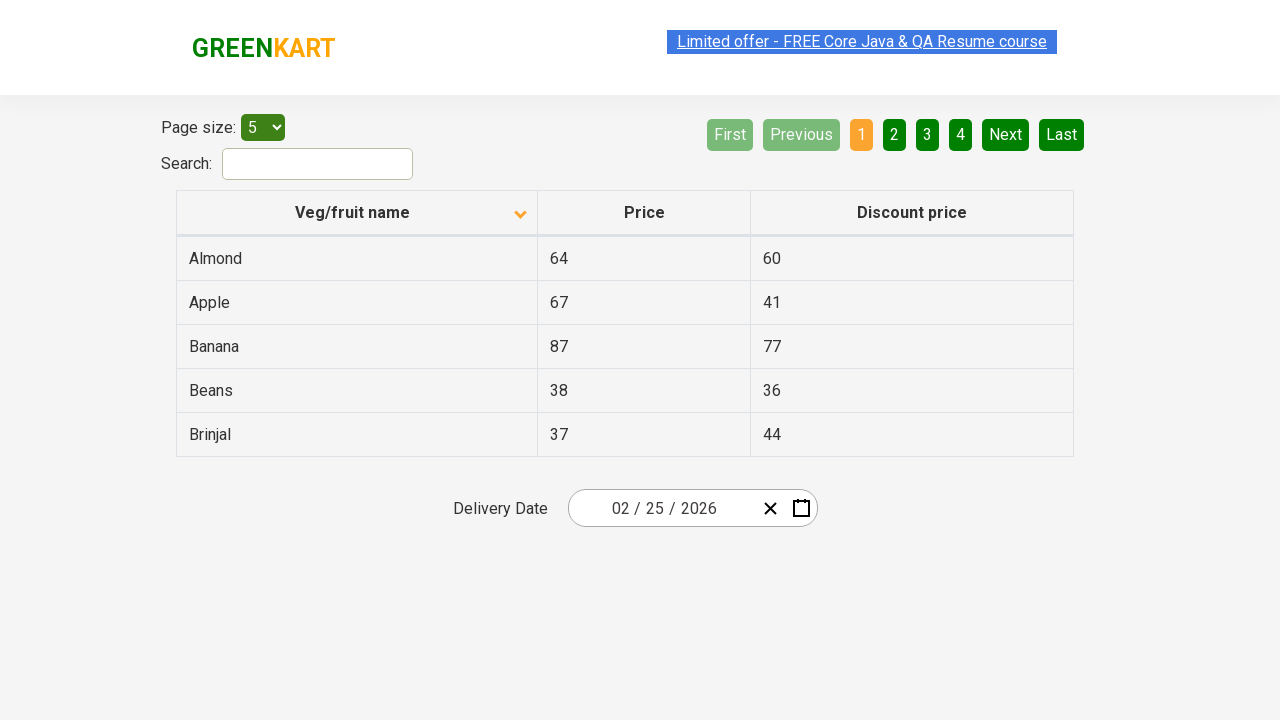

Navigated to next page to continue searching for 'Orange' at (1006, 134) on xpath=//a[@aria-label='Next']
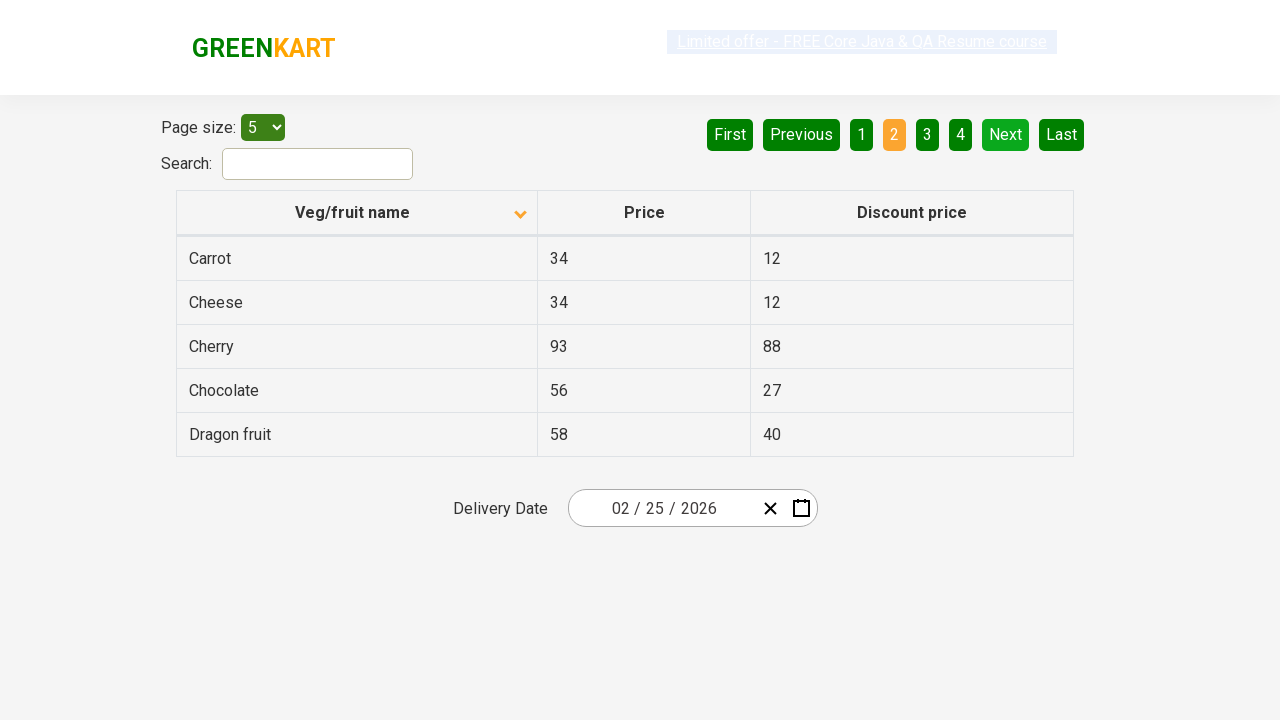

Retrieved items from current page
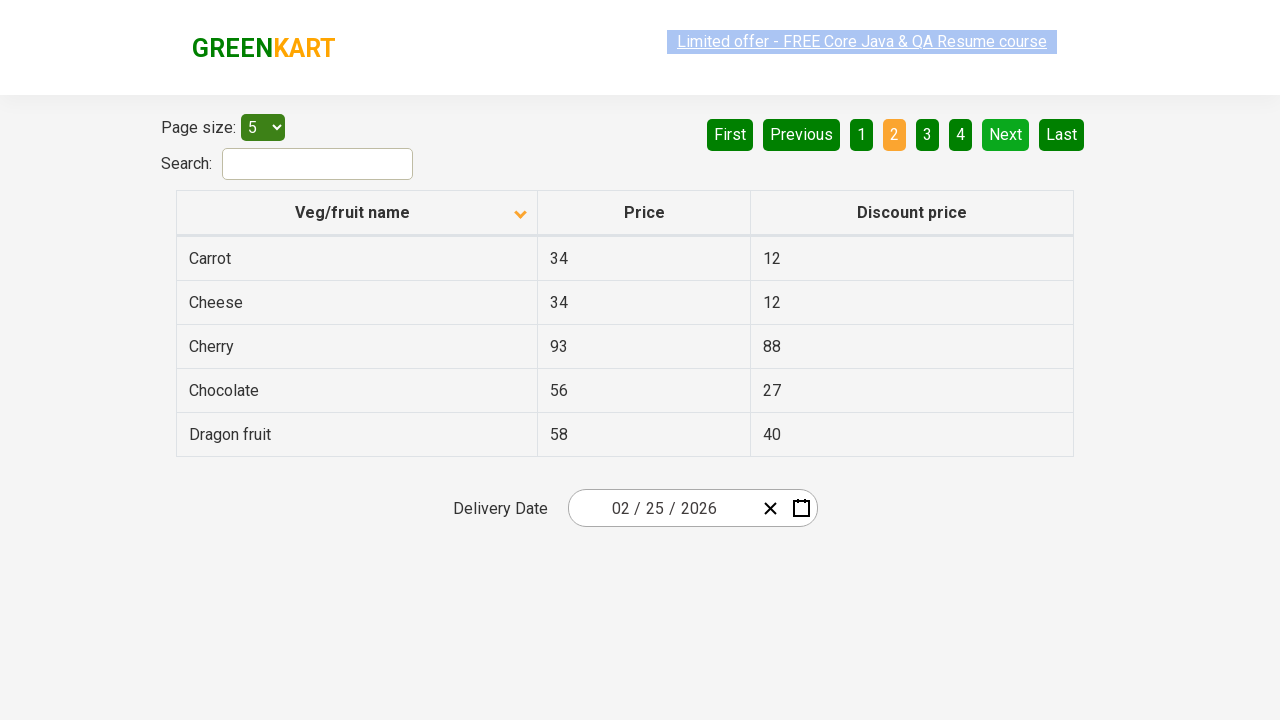

Navigated to next page to continue searching for 'Orange' at (1006, 134) on xpath=//a[@aria-label='Next']
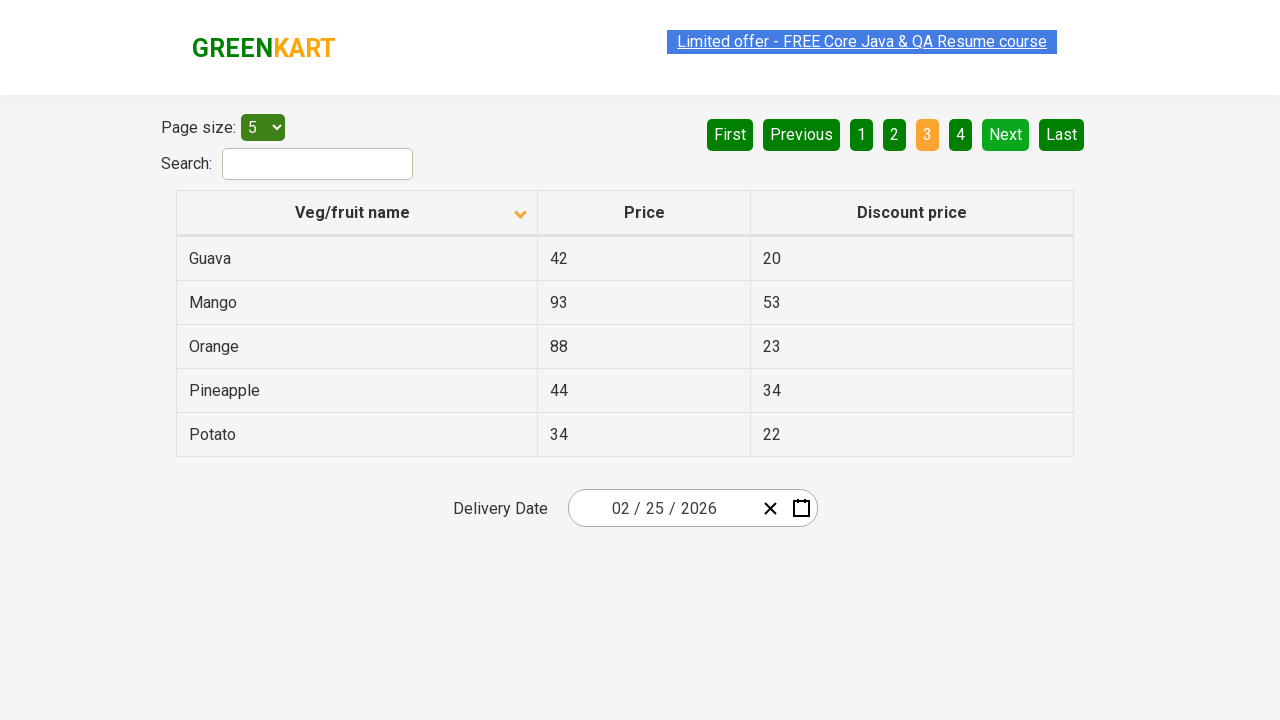

Retrieved items from current page
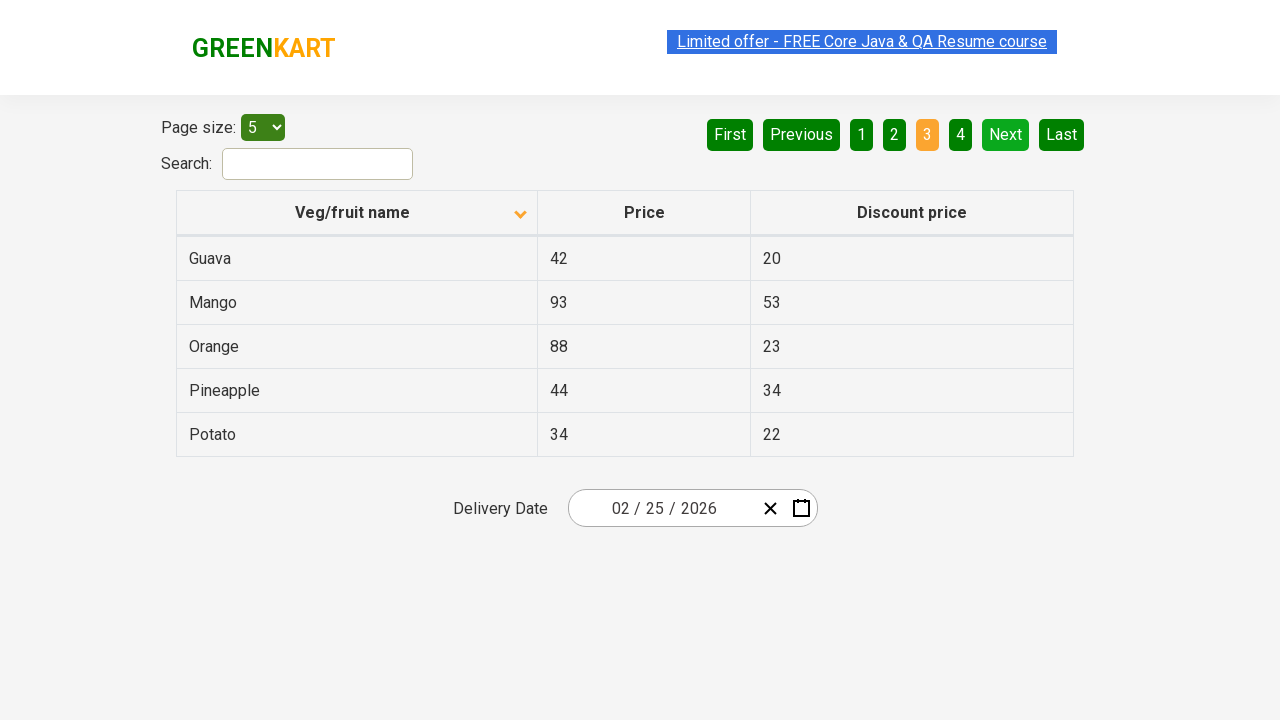

Found 'Orange' item with price: 88
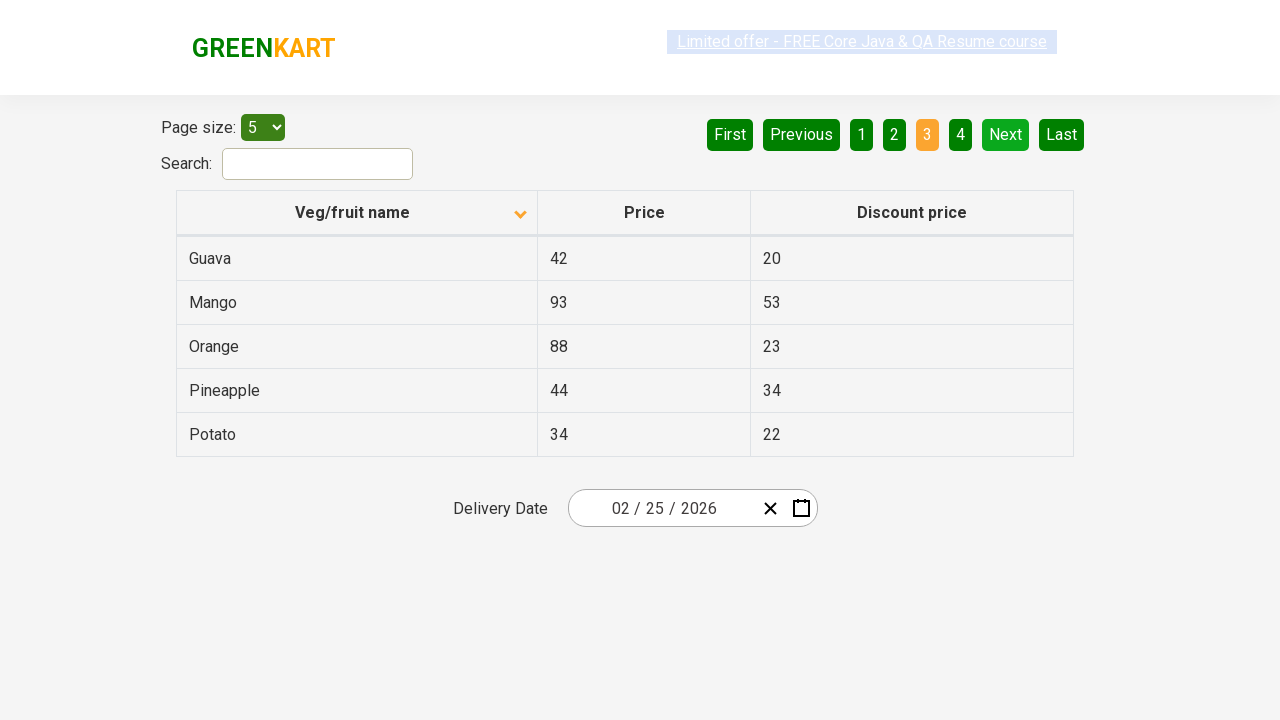

Completed search - found Orange price: 88
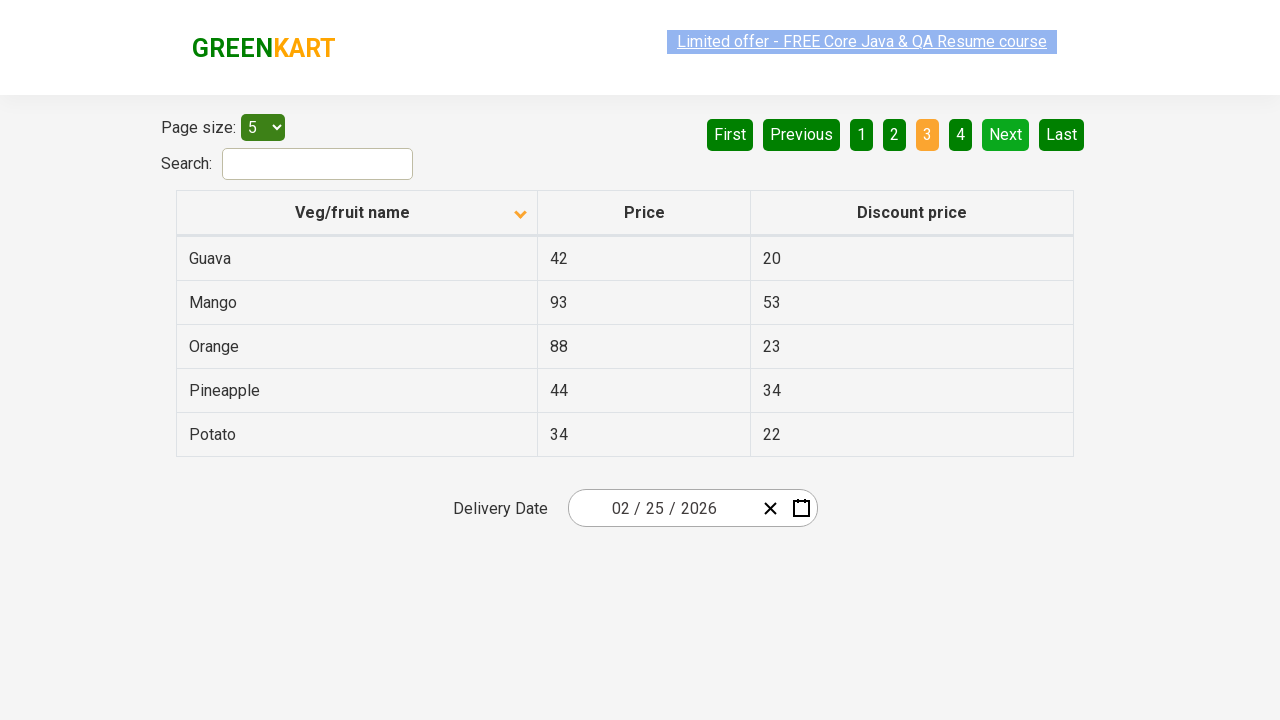

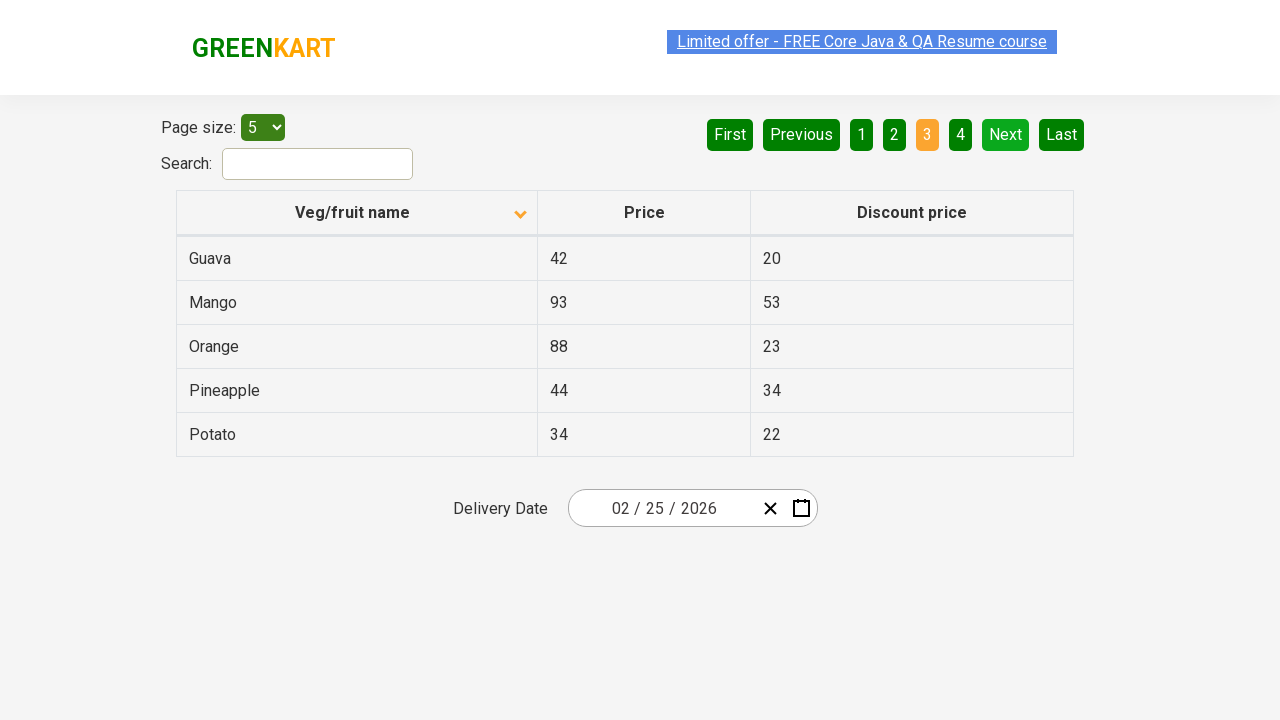